Tests multi-window handling by clicking a button that opens multiple windows, then switches to each window and interacts with alert dialogs (accept, confirm, and prompt alerts) on the alert page.

Starting URL: https://letcode.in/window

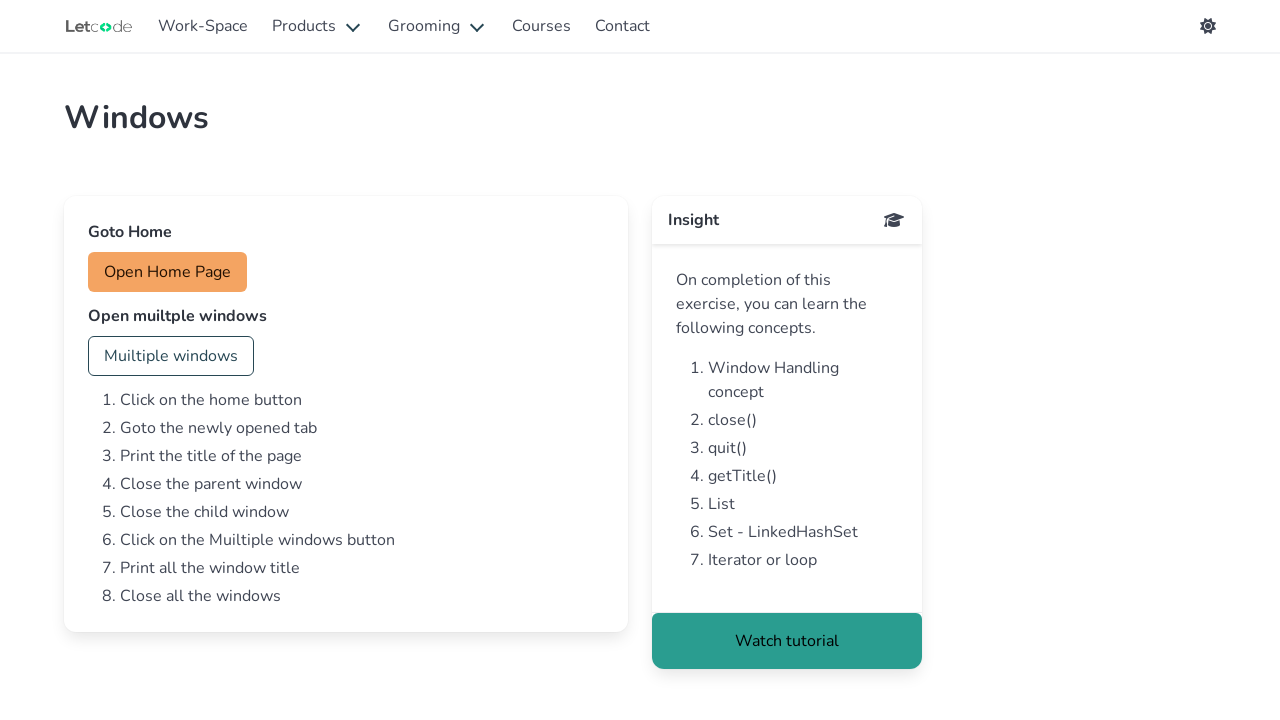

Clicked button to open multiple windows at (171, 356) on #multi
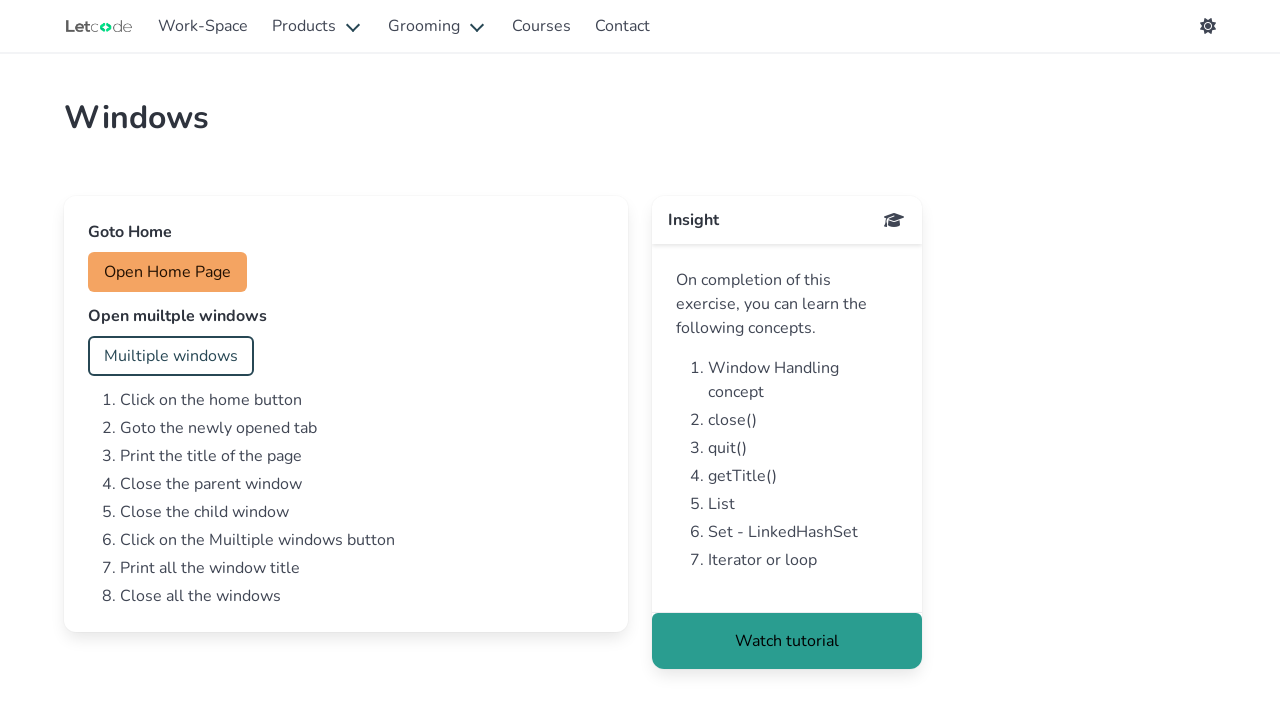

Waited for new windows to open
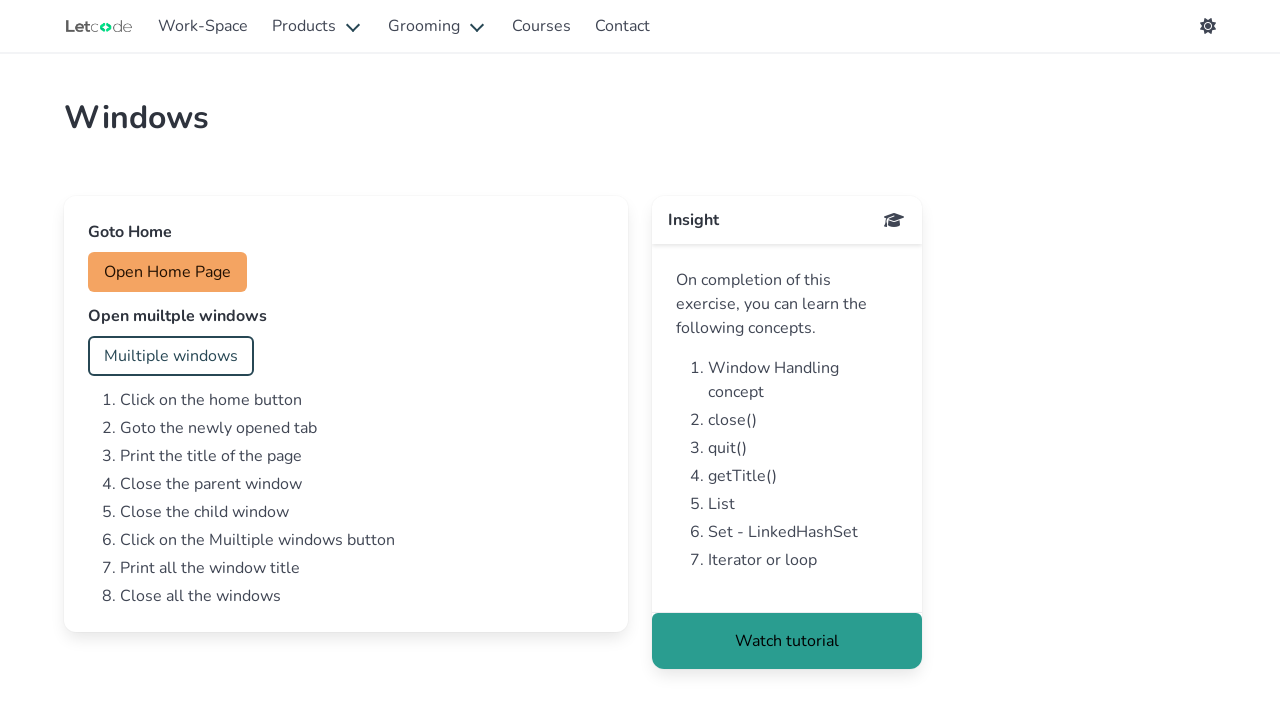

Retrieved all pages from context
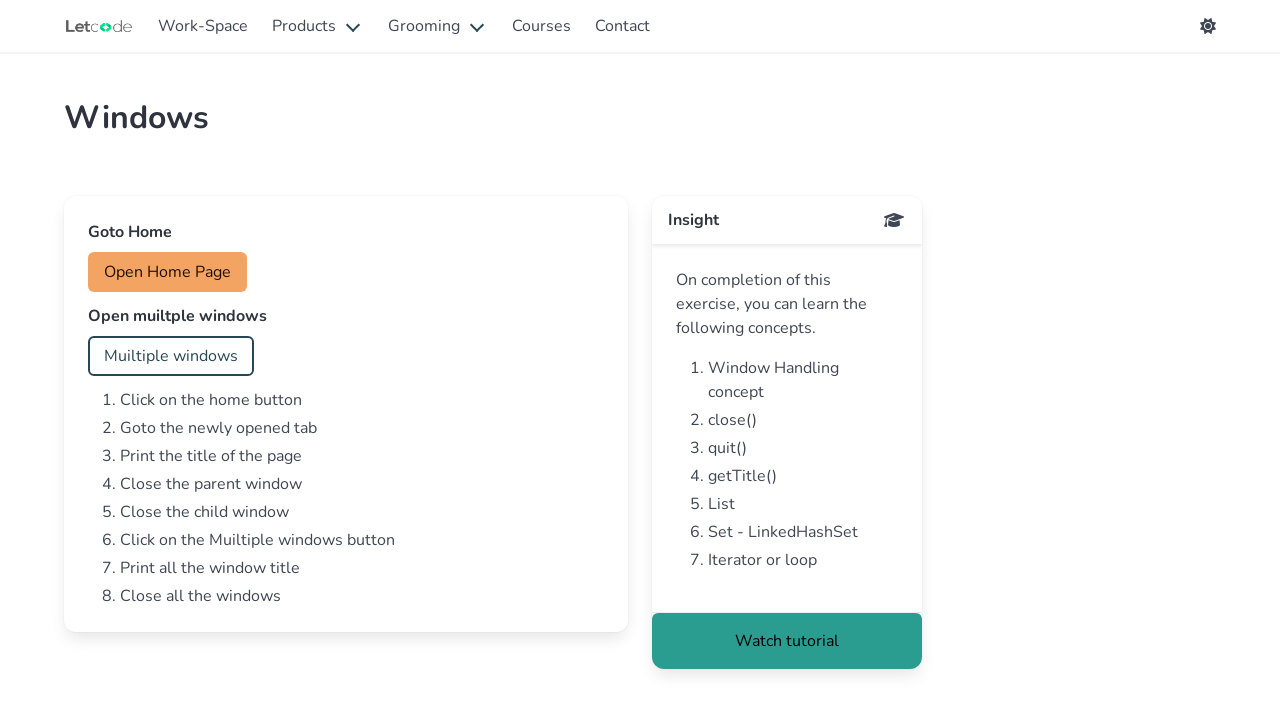

Checking page URL: https://letcode.in/window
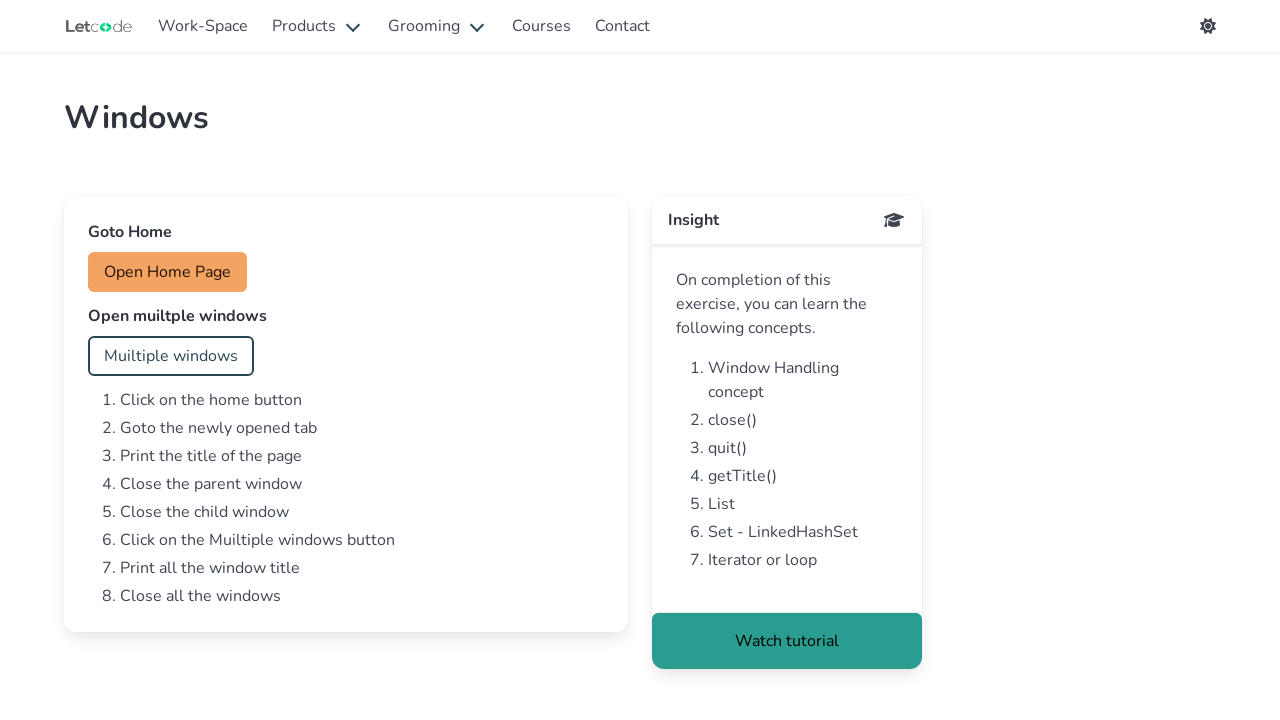

Checking page URL: https://letcode.in/alert
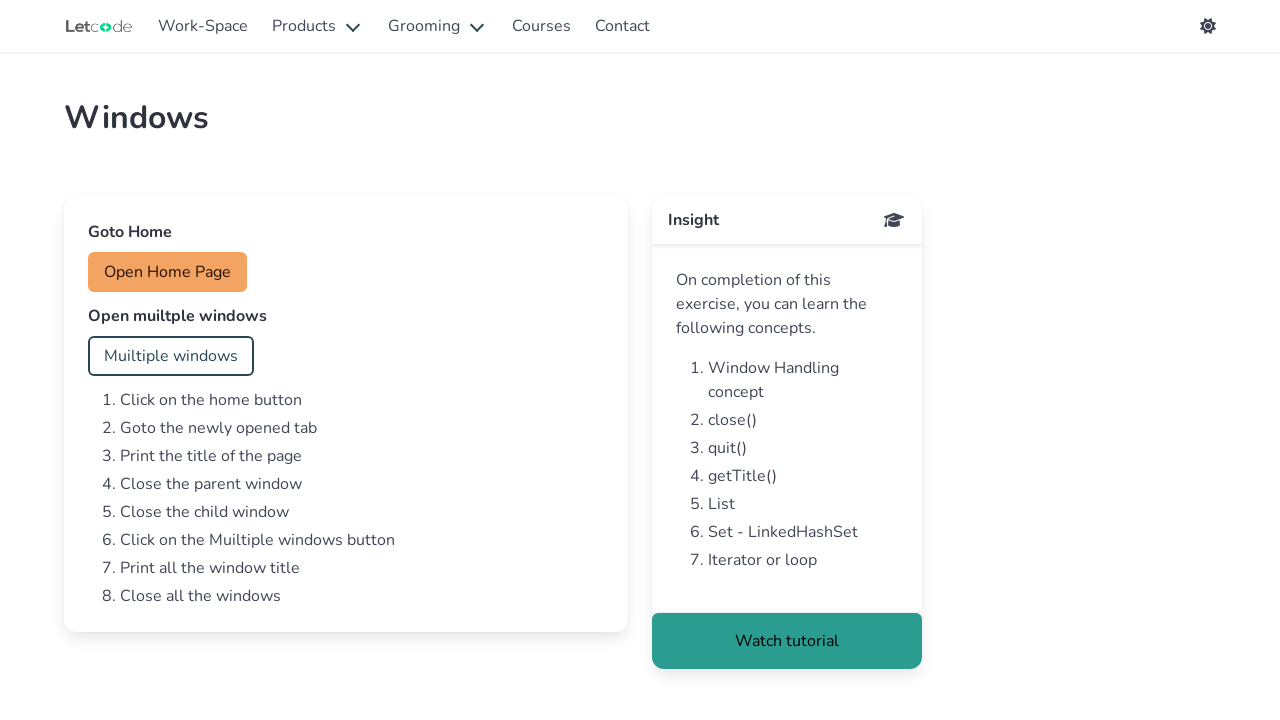

Clicked accept button and handled simple alert dialog at (150, 272) on #accept
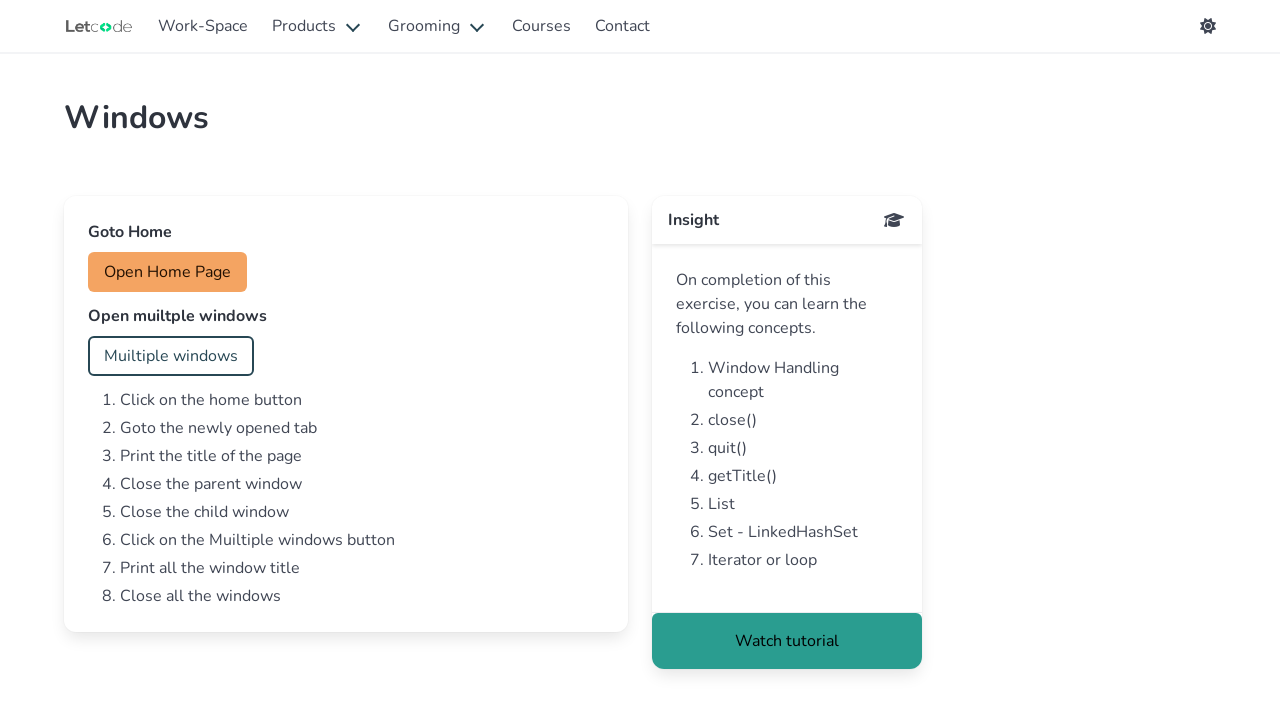

Clicked confirm button and accepted confirm dialog at (154, 356) on #confirm
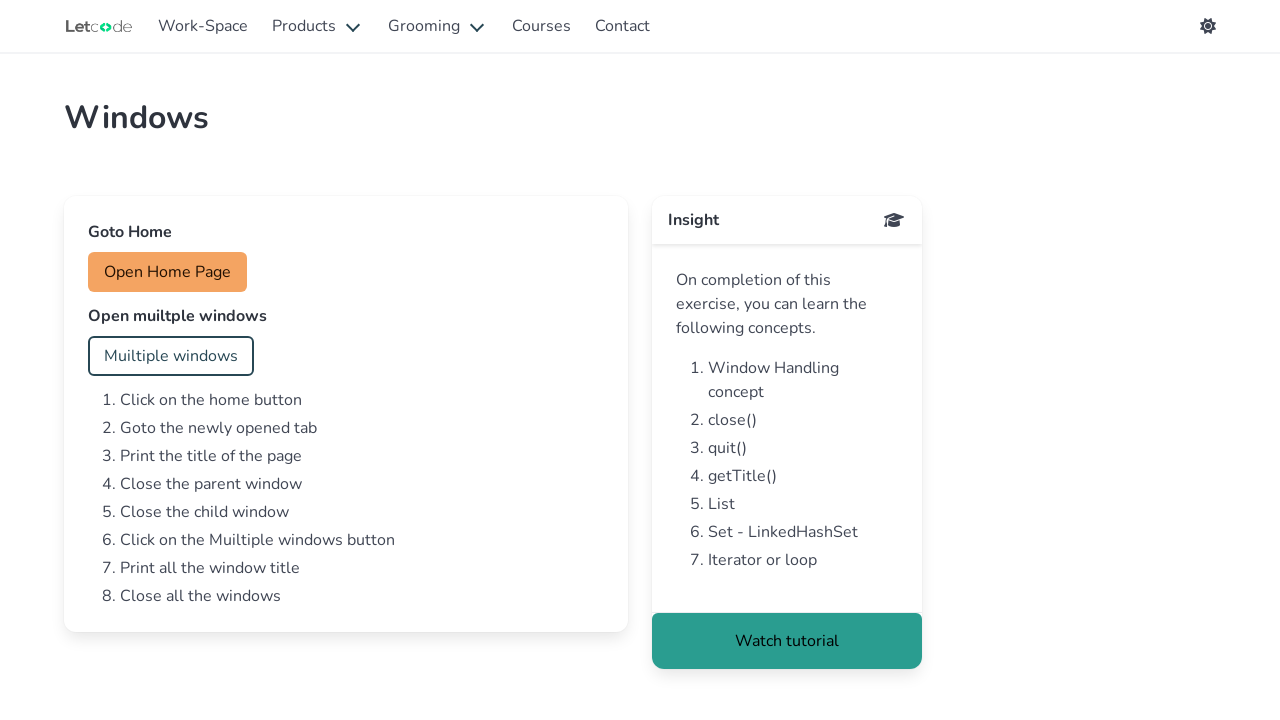

Clicked prompt button and entered 'selenium test input' in prompt dialog at (152, 440) on #prompt
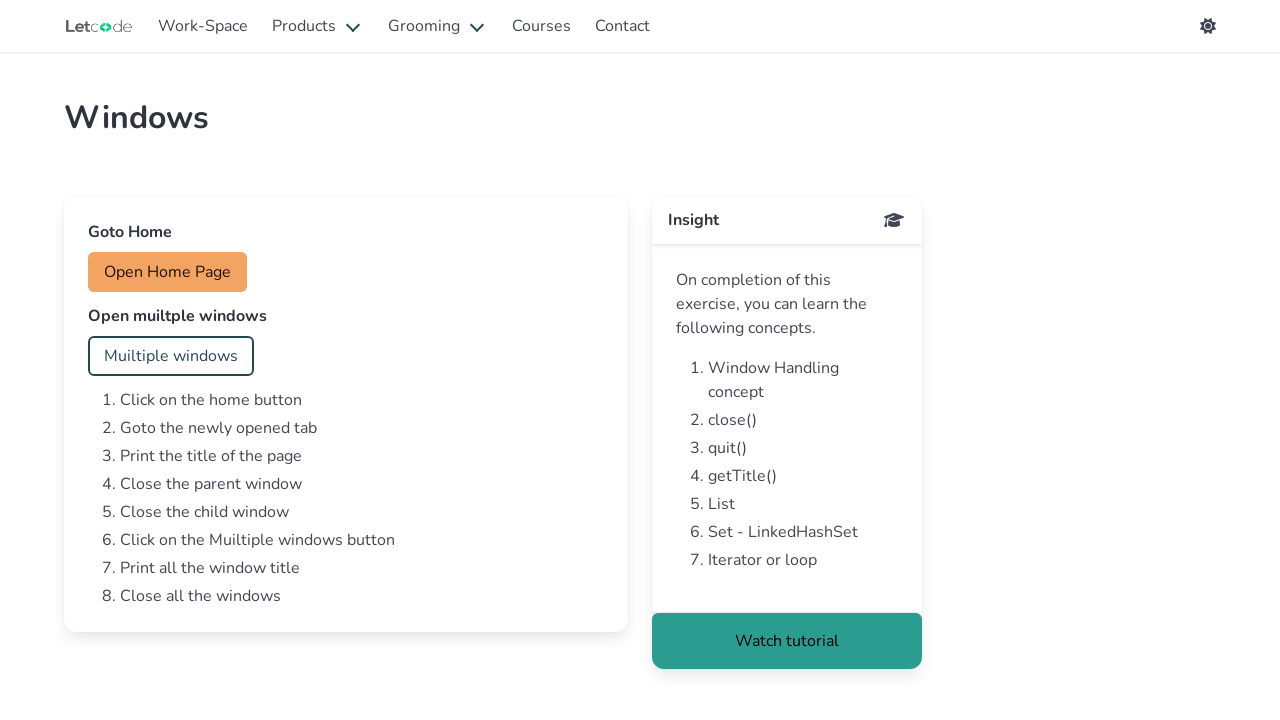

Checking page URL: https://letcode.in/dropdowns
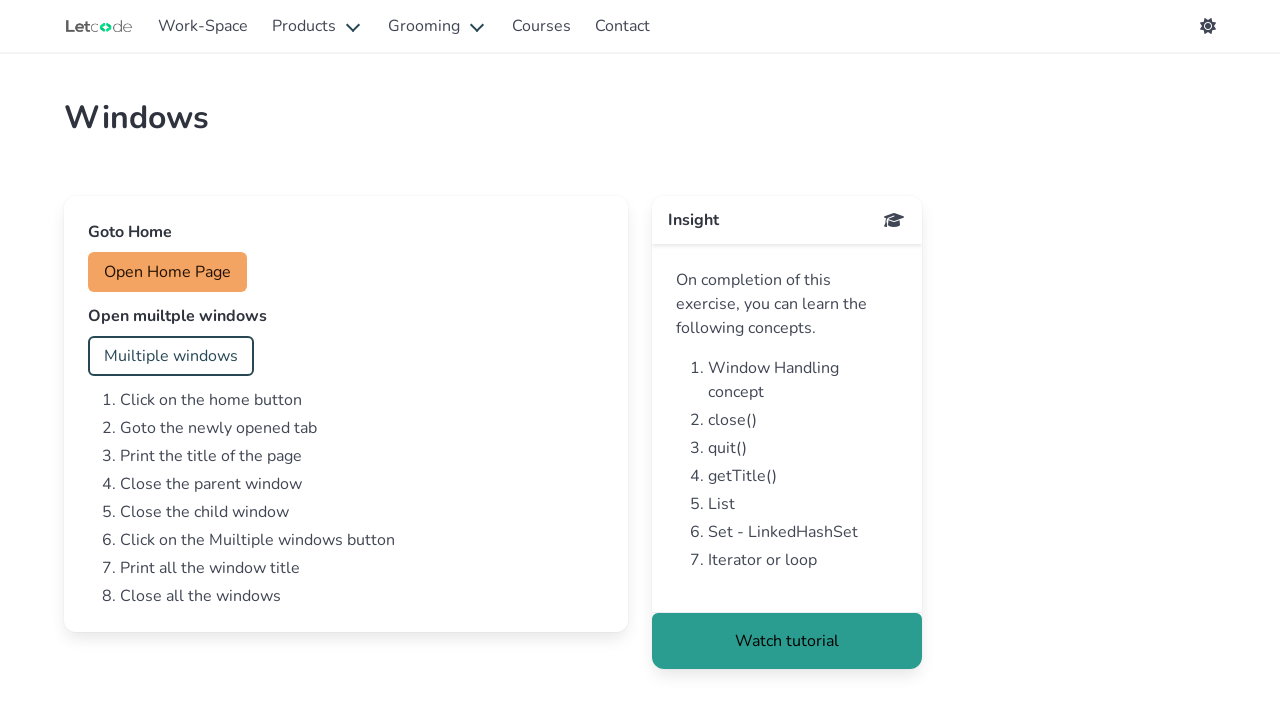

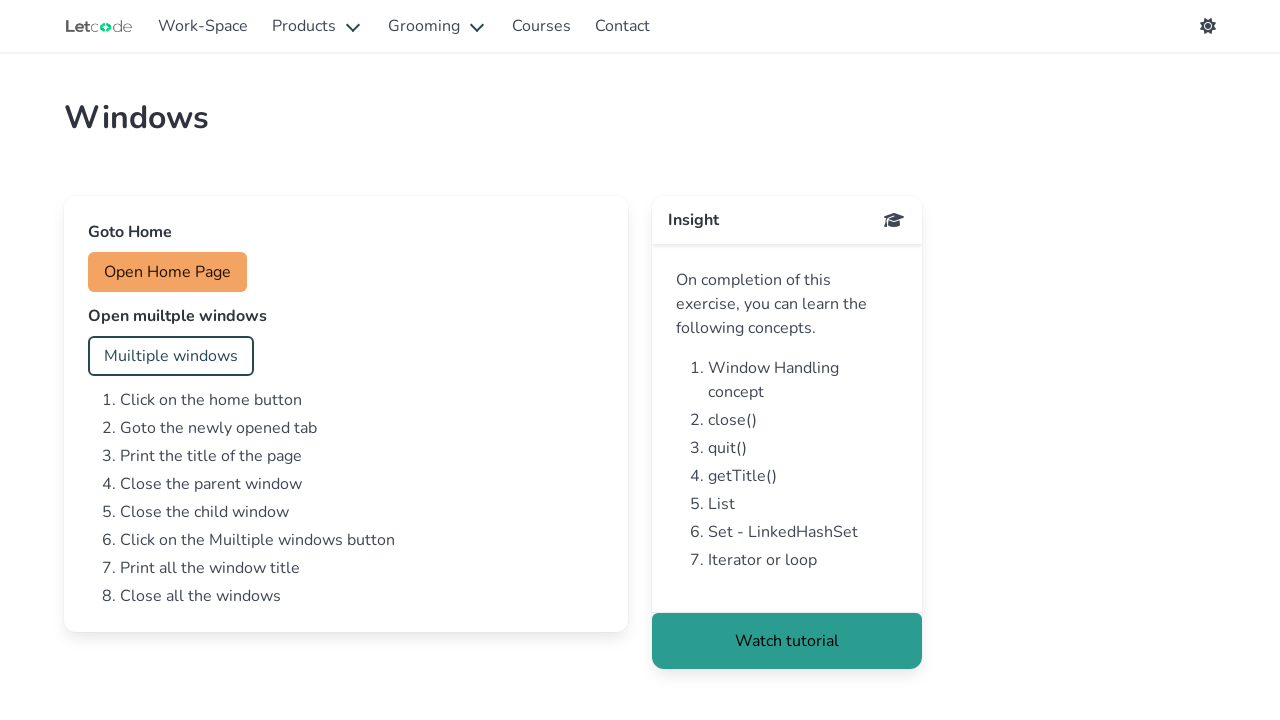